Tests checkbox functionality by finding all checkboxes on the automation practice page and clicking each one sequentially to select them all.

Starting URL: https://rahulshettyacademy.com/AutomationPractice/

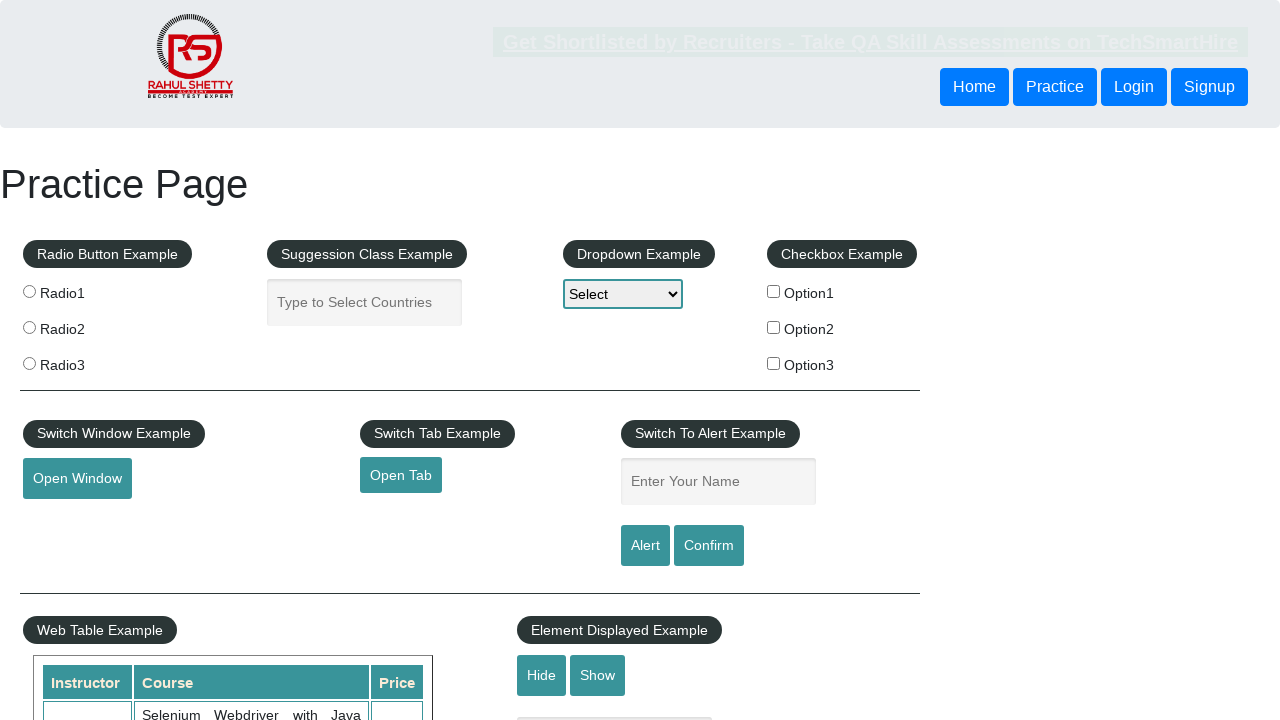

Waited for checkboxes to load on automation practice page
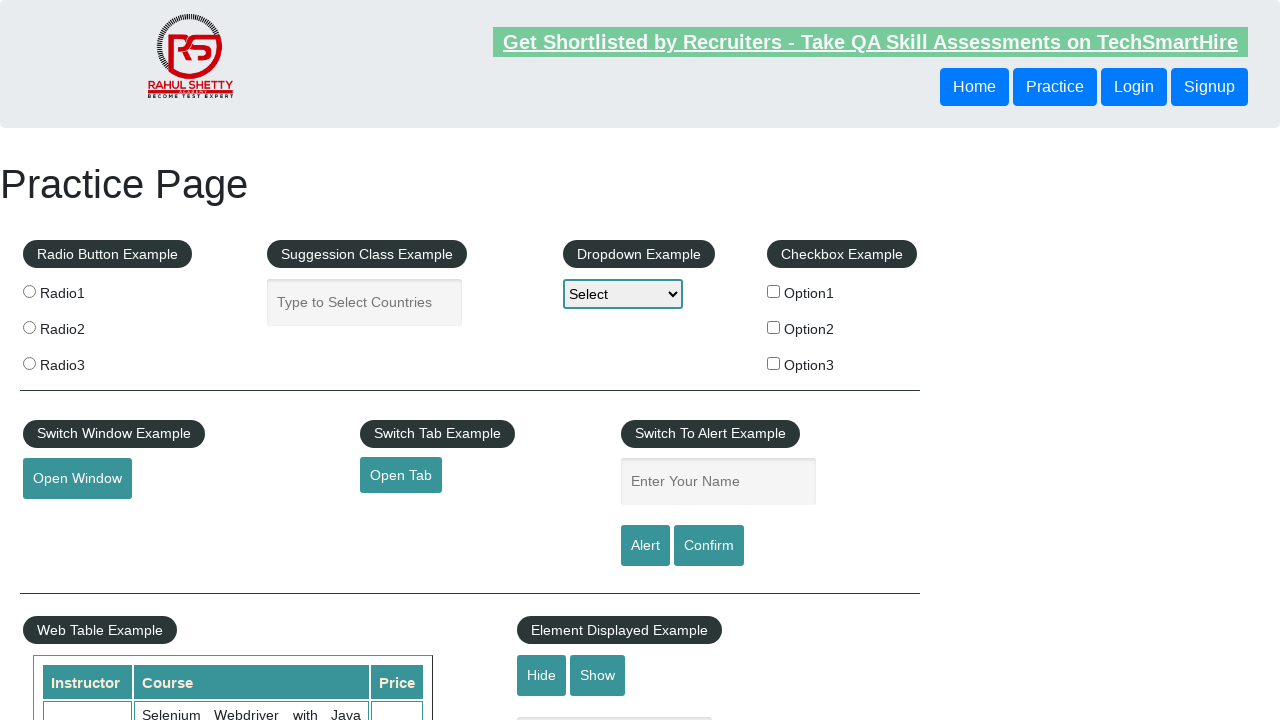

Located all checkbox elements on the page
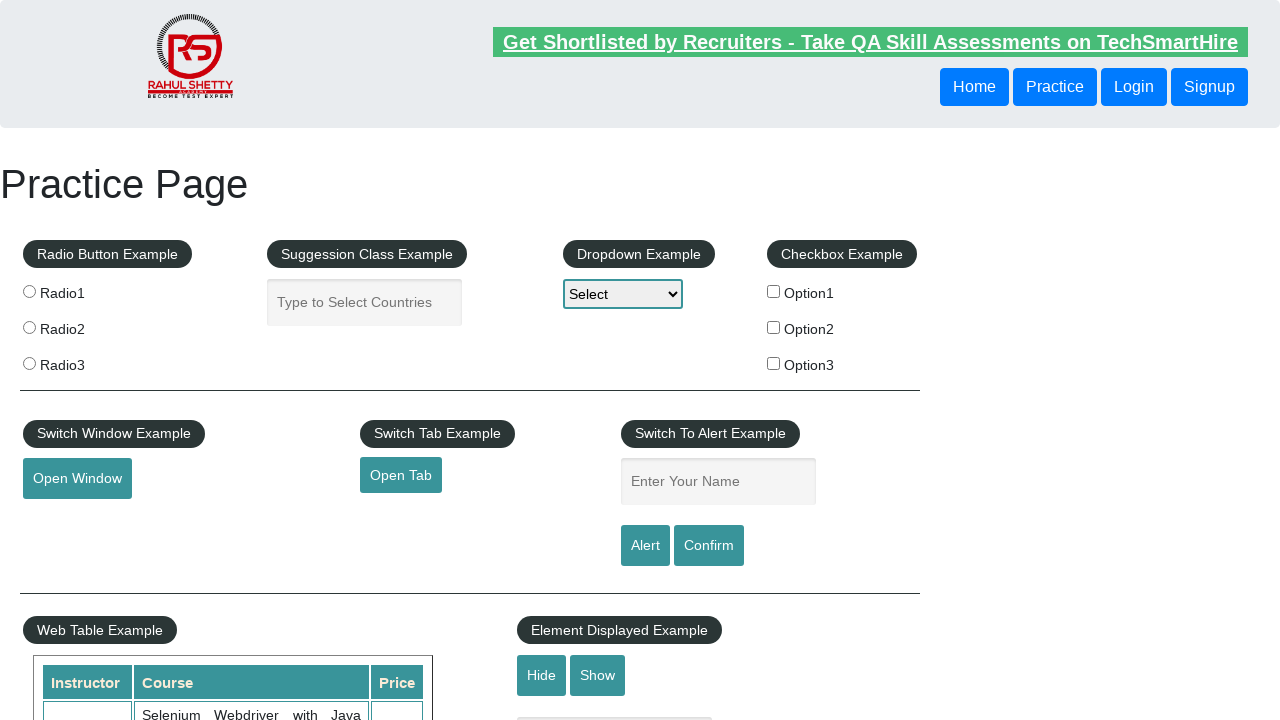

Found 3 checkboxes on the page
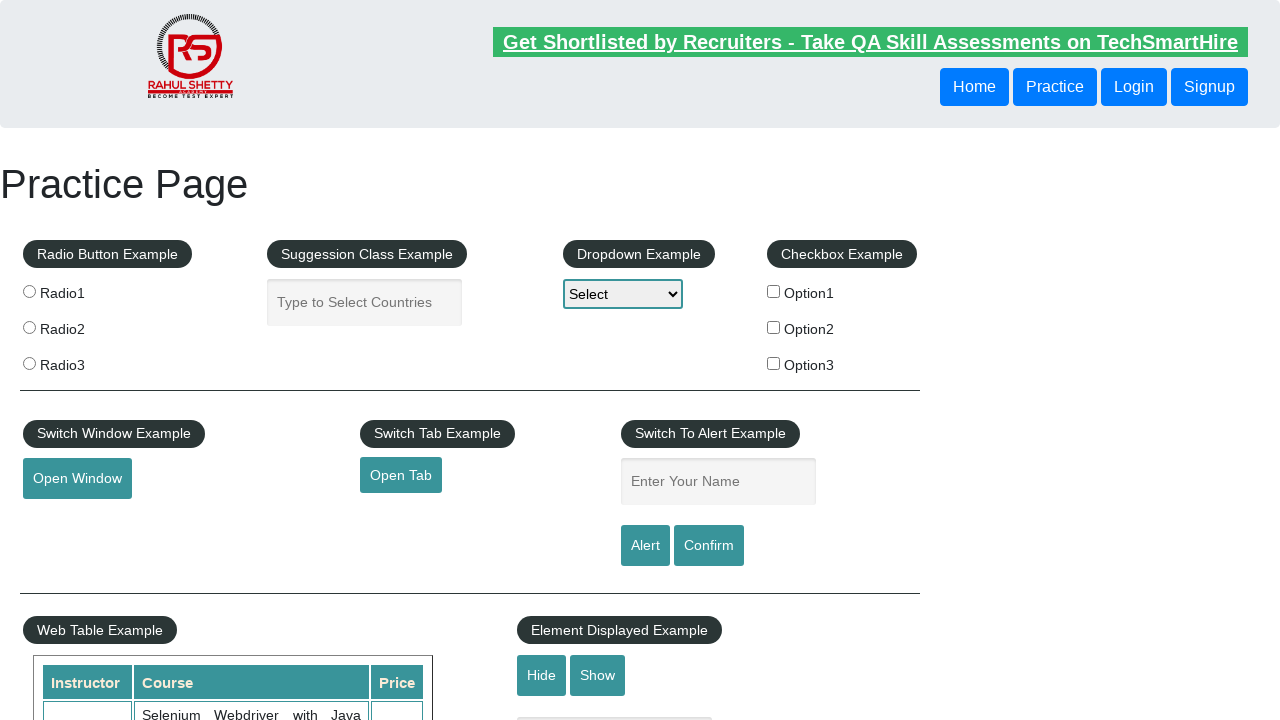

Clicked checkbox 1 of 3 at (774, 291) on input[type='checkbox'] >> nth=0
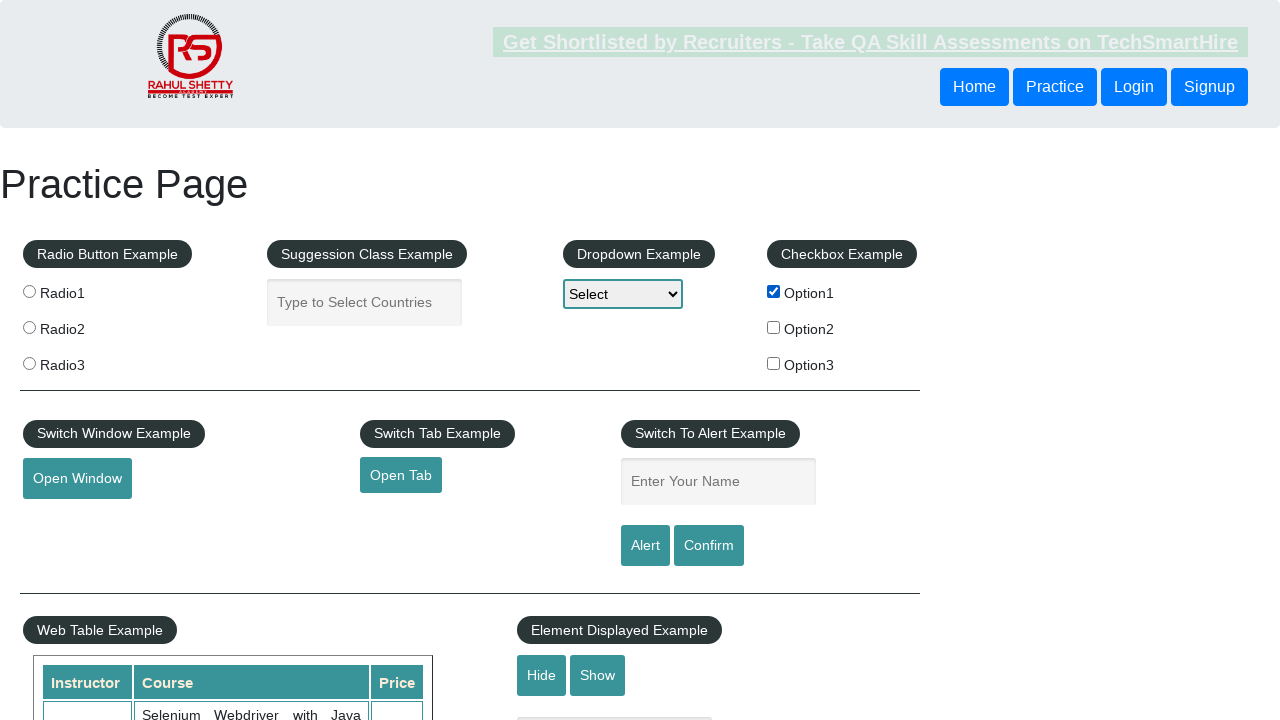

Waited 500ms after clicking checkbox 1
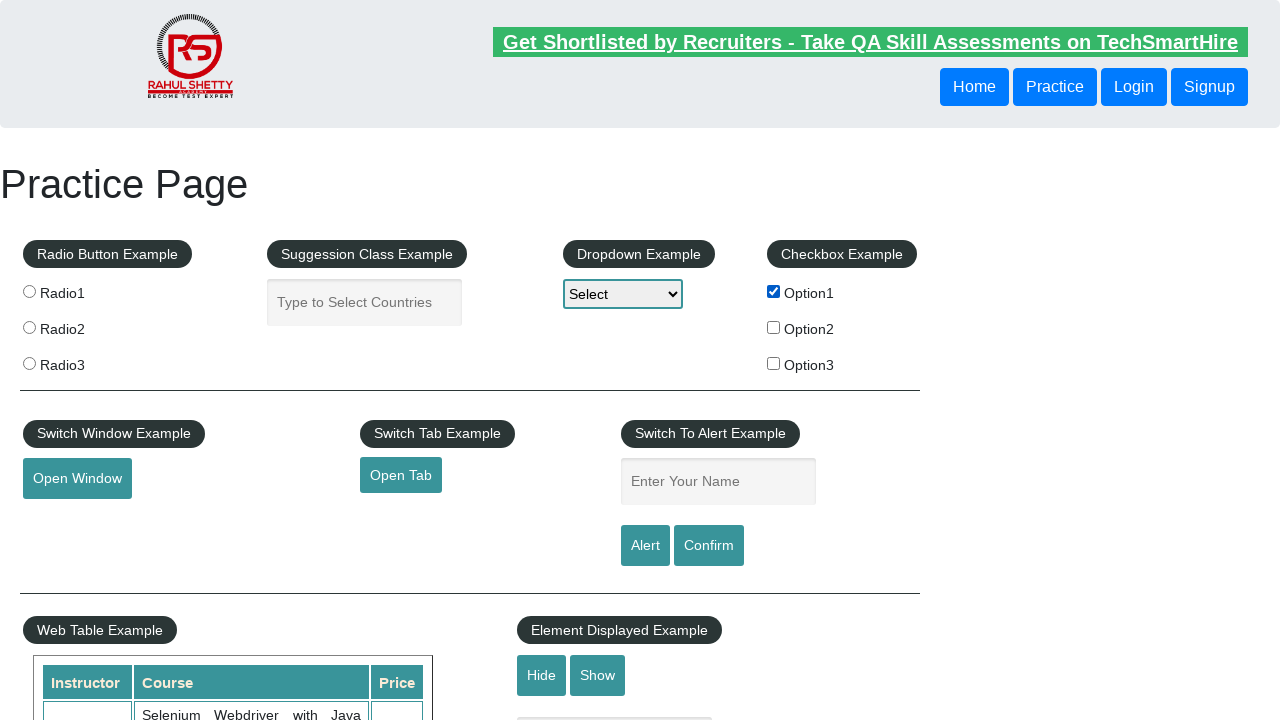

Clicked checkbox 2 of 3 at (774, 327) on input[type='checkbox'] >> nth=1
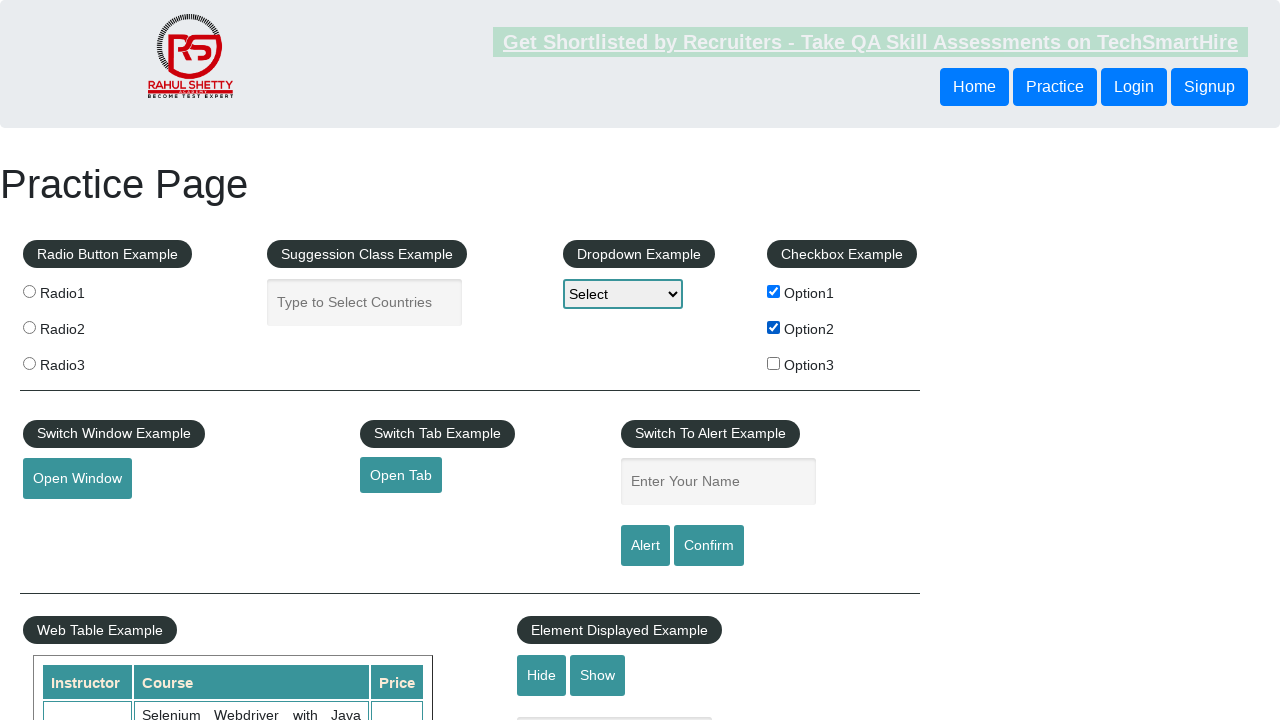

Waited 500ms after clicking checkbox 2
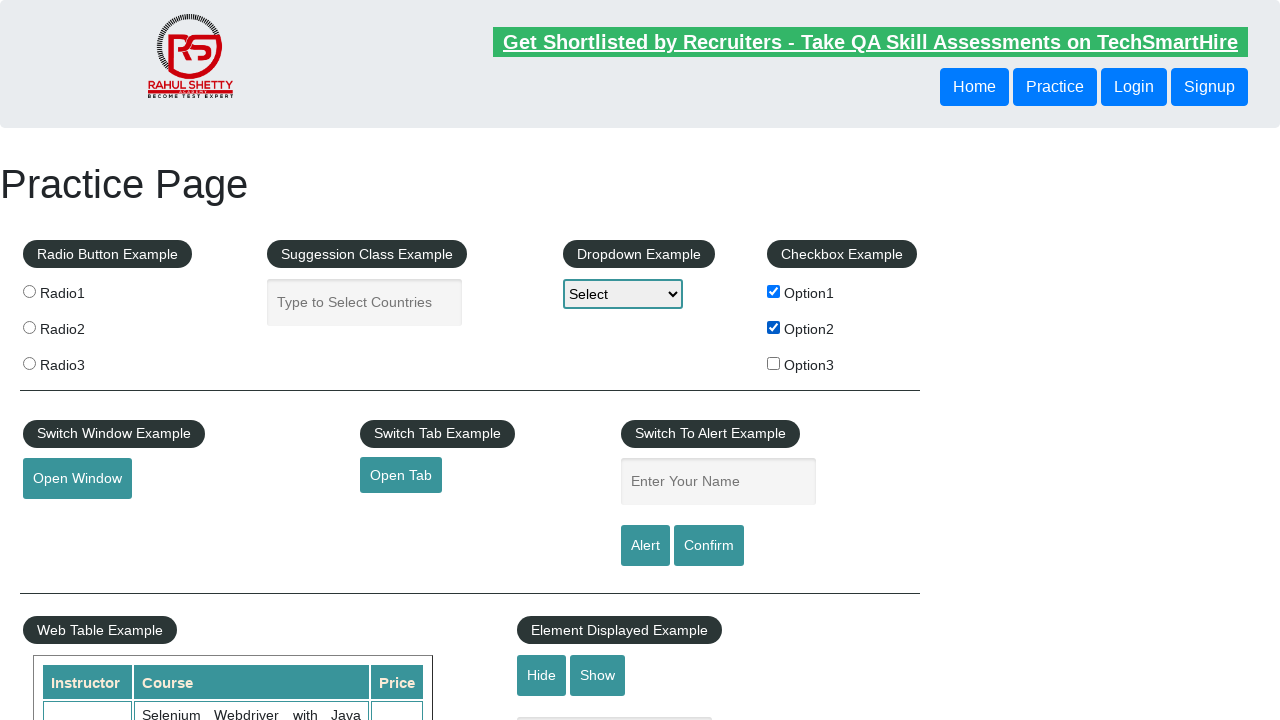

Clicked checkbox 3 of 3 at (774, 363) on input[type='checkbox'] >> nth=2
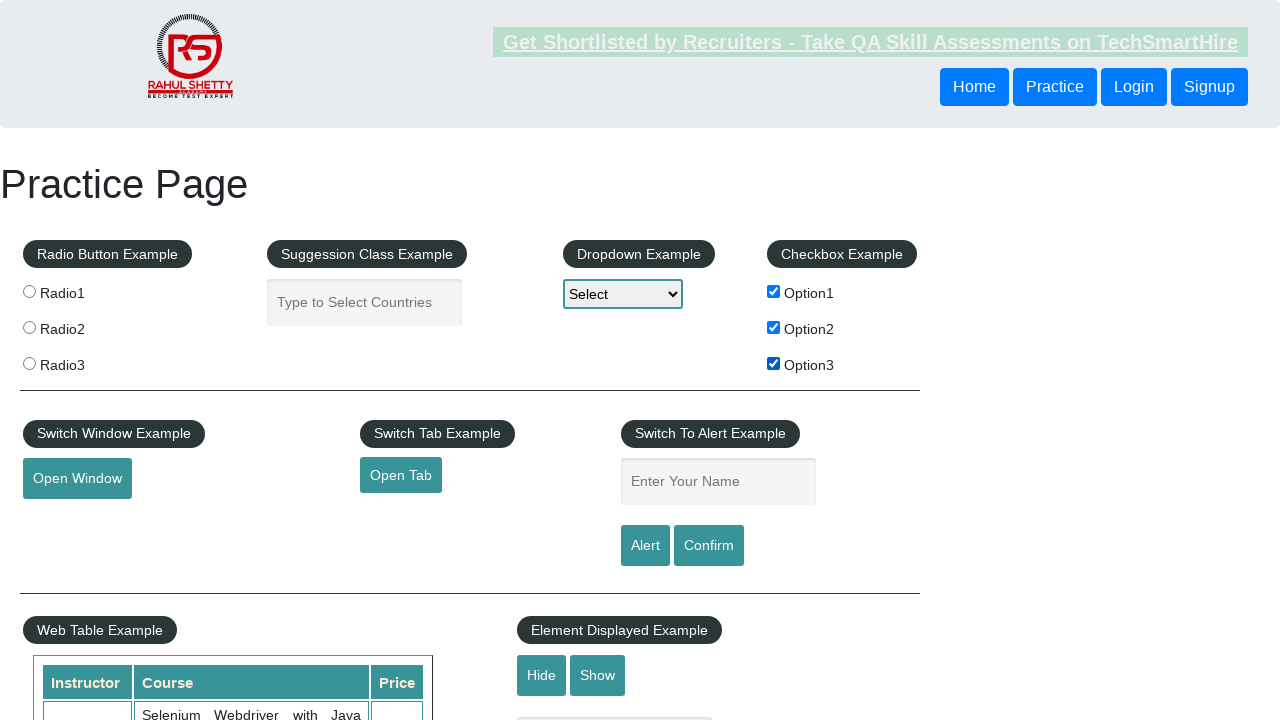

Waited 500ms after clicking checkbox 3
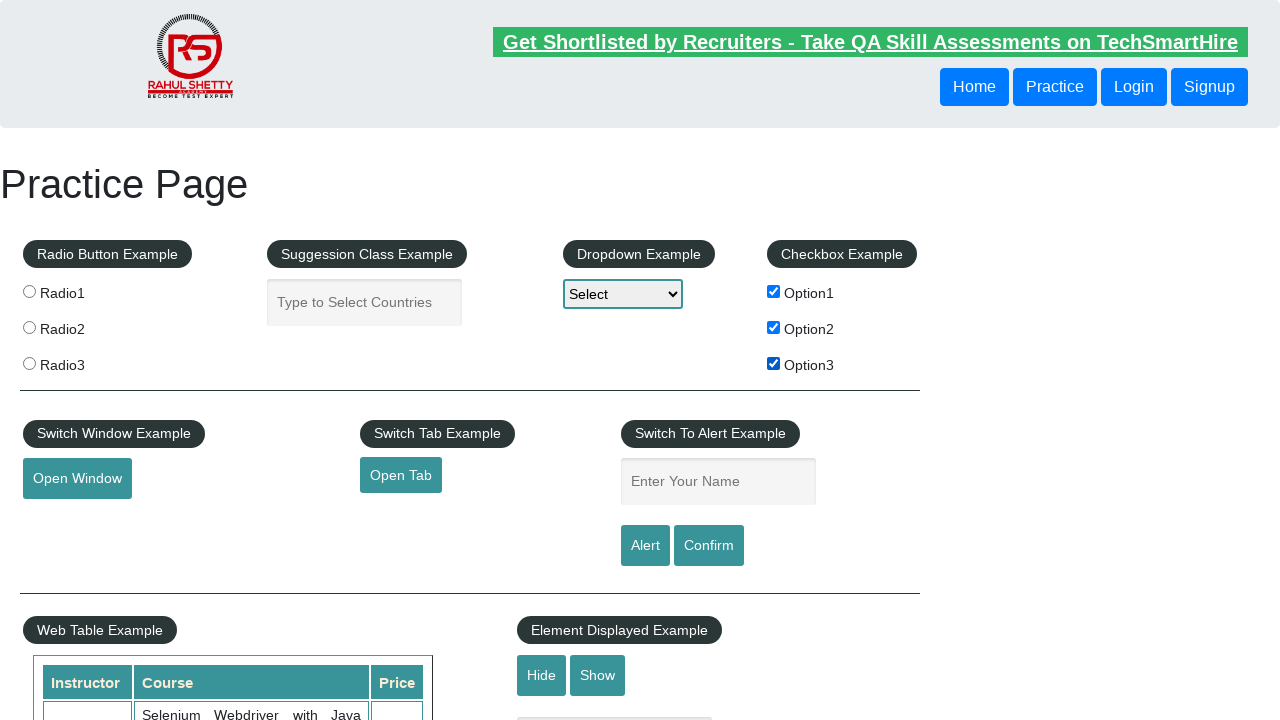

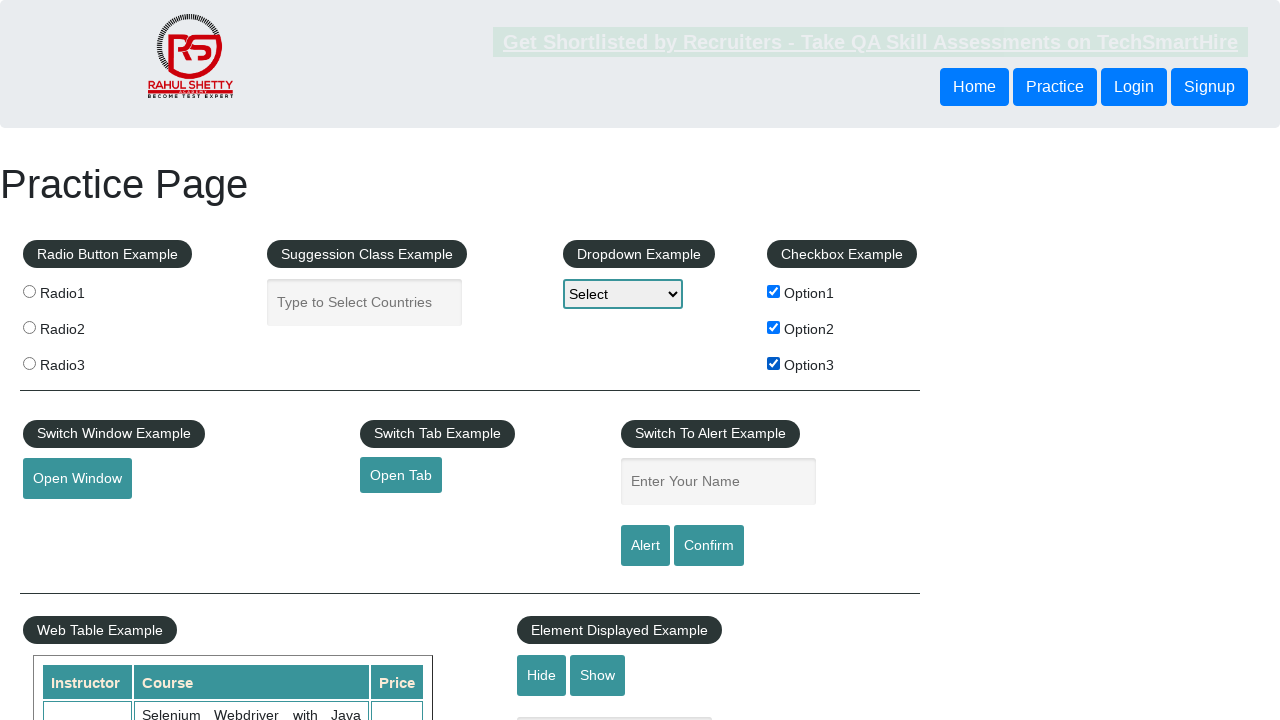